Tests window handling by clicking a link that opens a new tab, switching to the new tab by title, and verifying the title is "New Window"

Starting URL: https://the-internet.herokuapp.com/windows

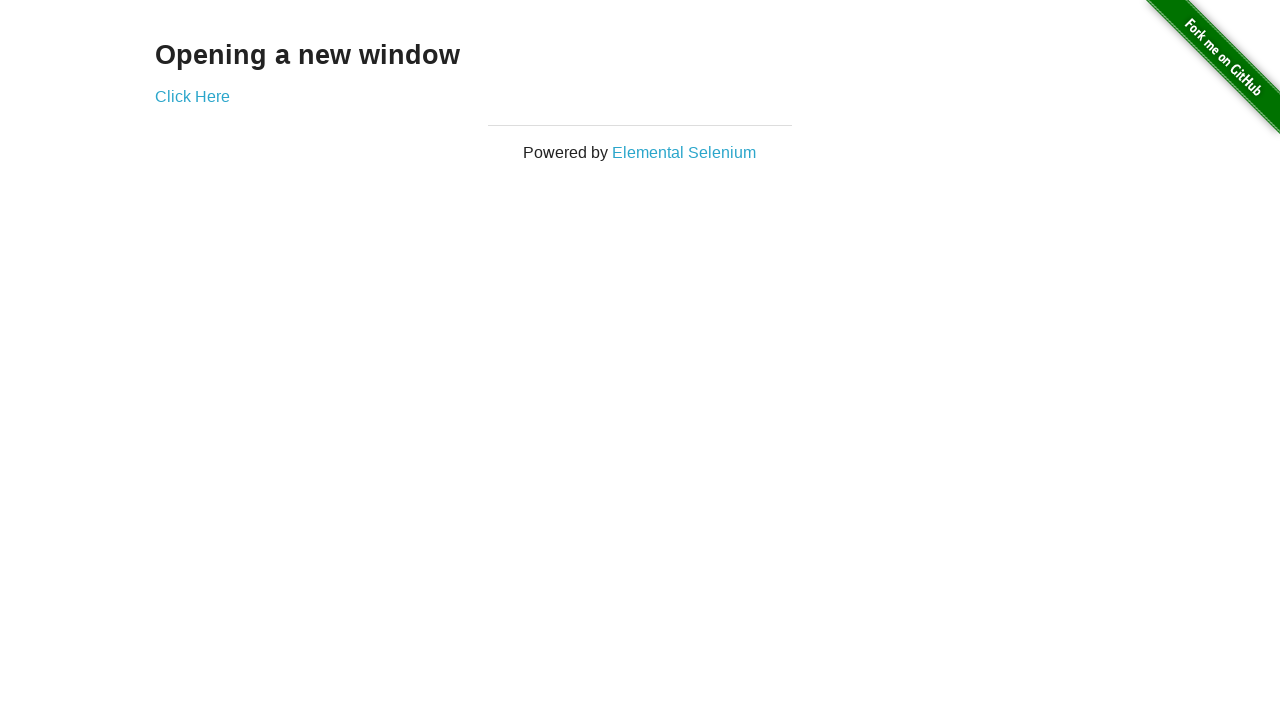

Waited 3 seconds for page to be ready
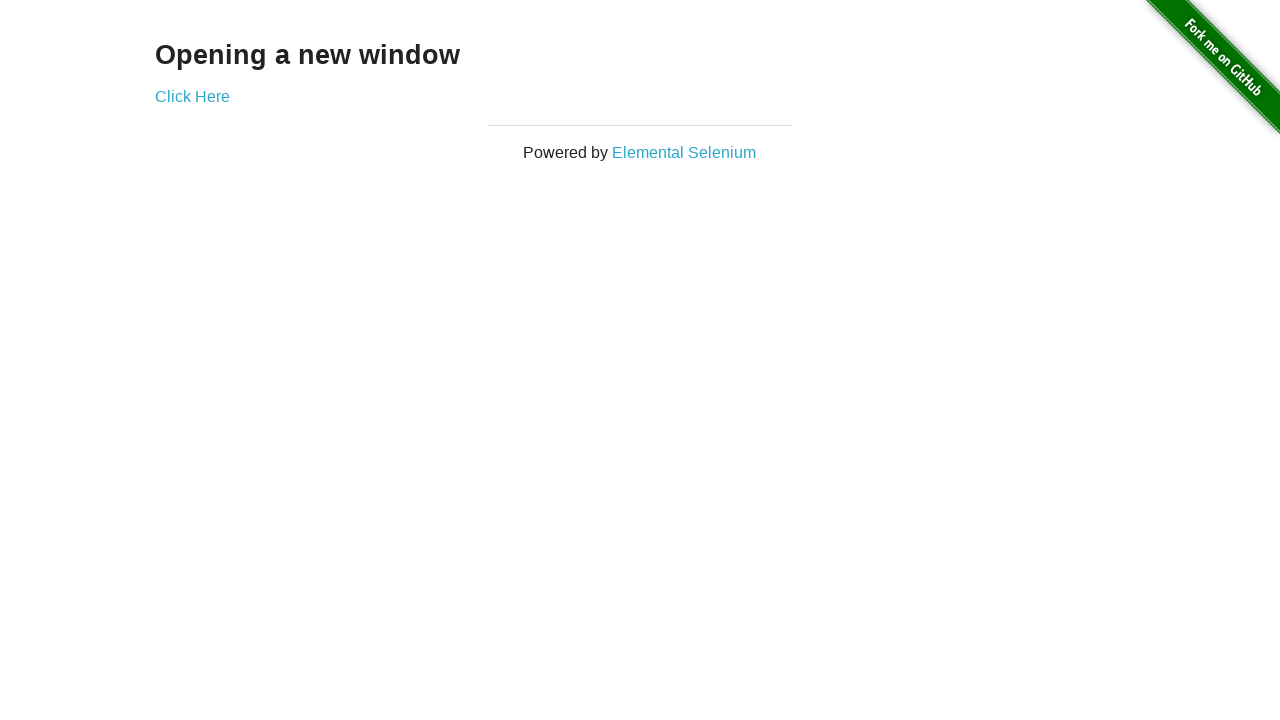

Clicked 'Click Here' link to open new tab at (192, 96) on xpath=//*[text()='Click Here']
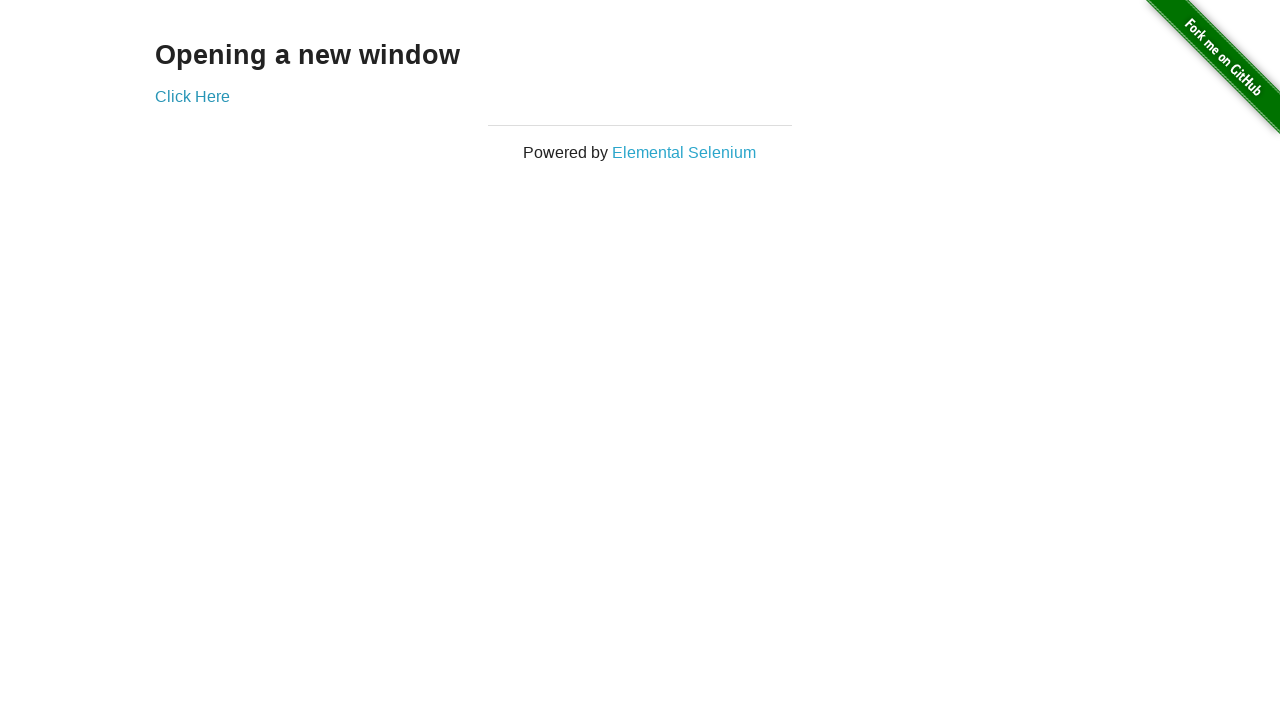

Captured new page object from opened tab
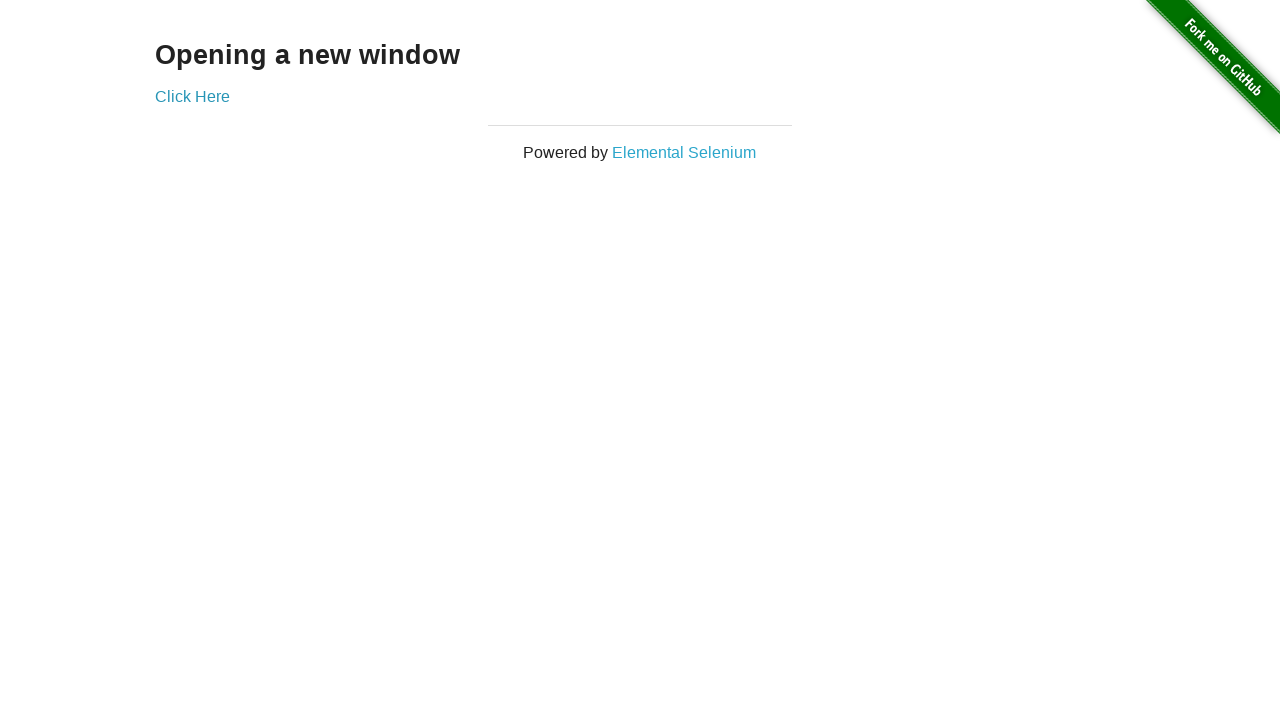

New page loaded successfully
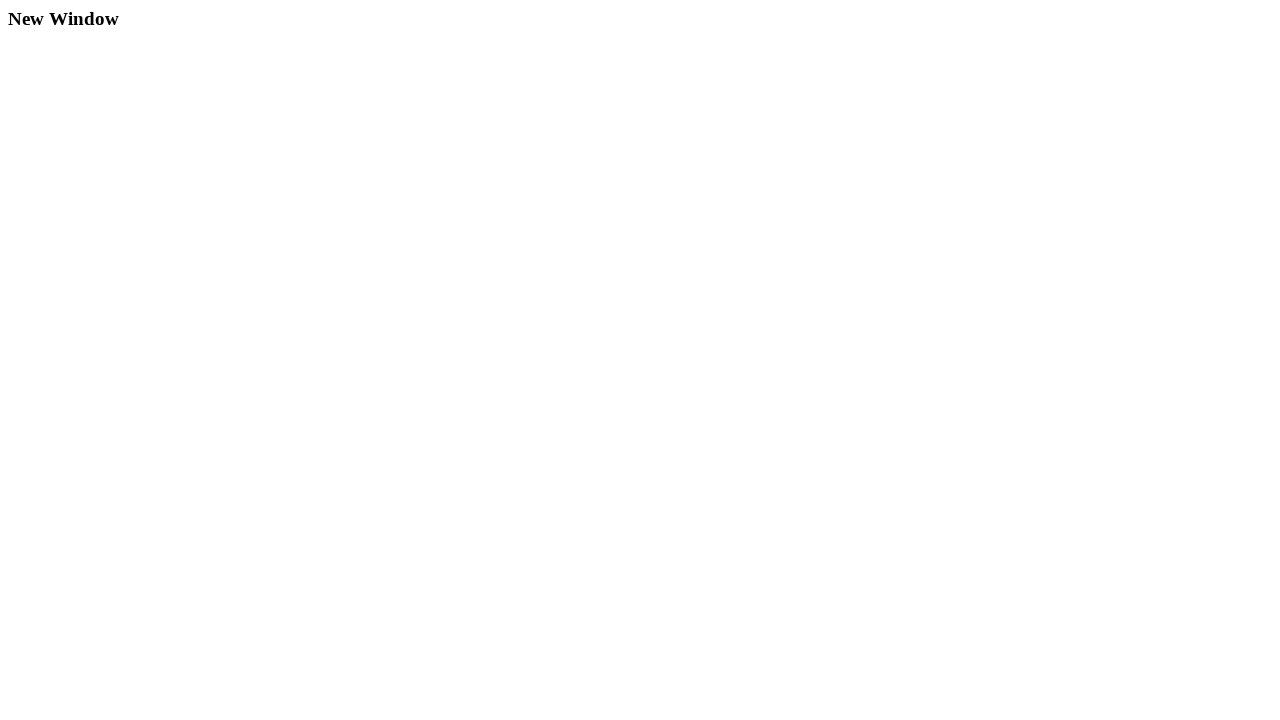

Retrieved new page title: 'New Window'
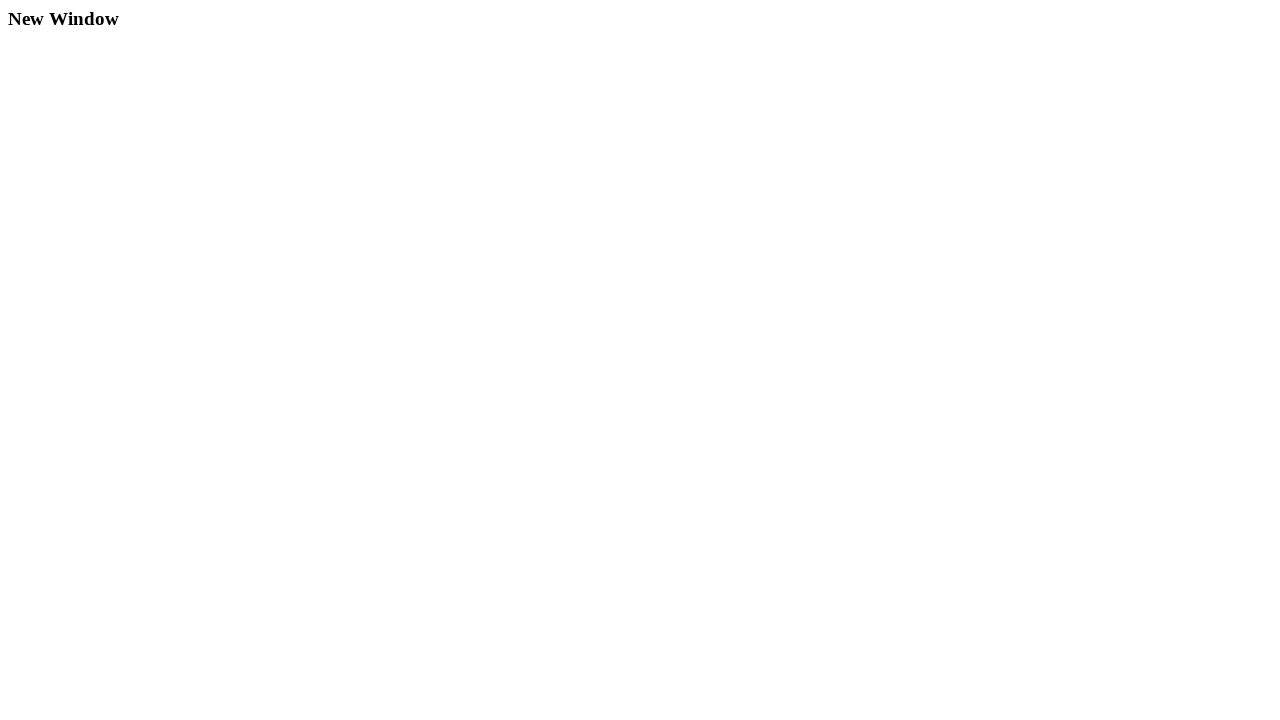

Verified new page title matches expected title 'New Window'
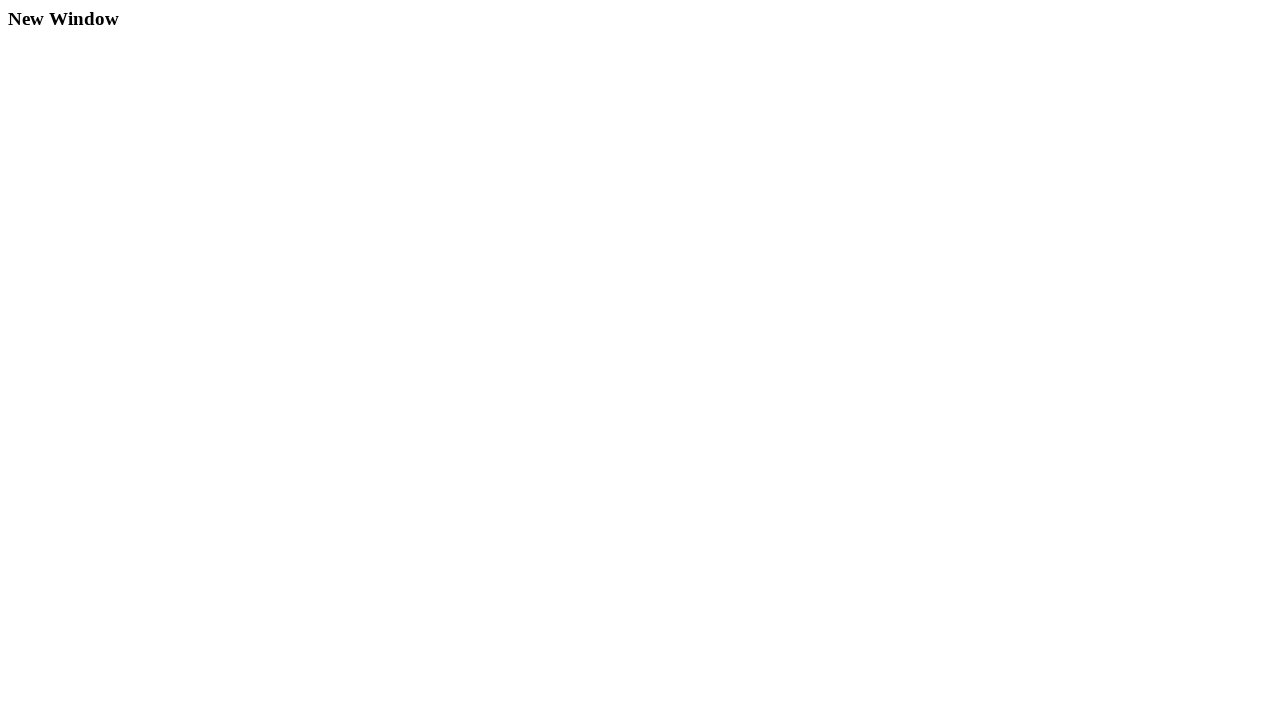

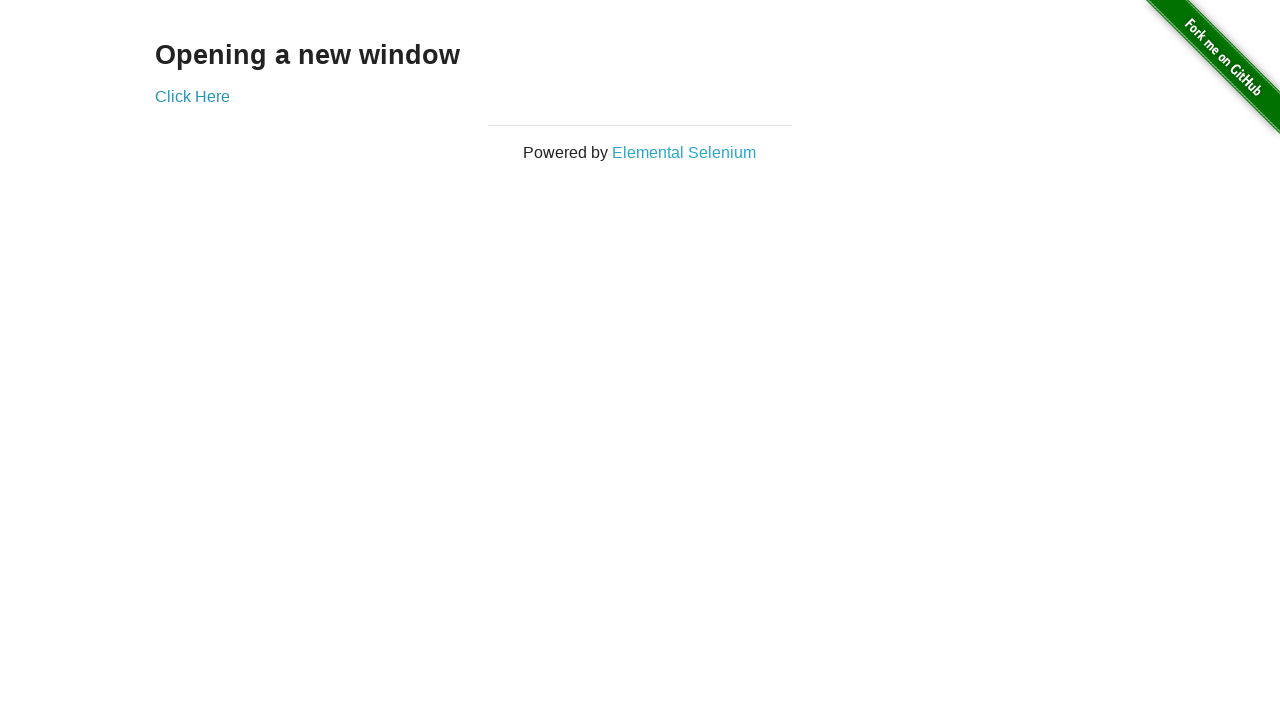